Tests that todo data persists after page reload

Starting URL: https://demo.playwright.dev/todomvc

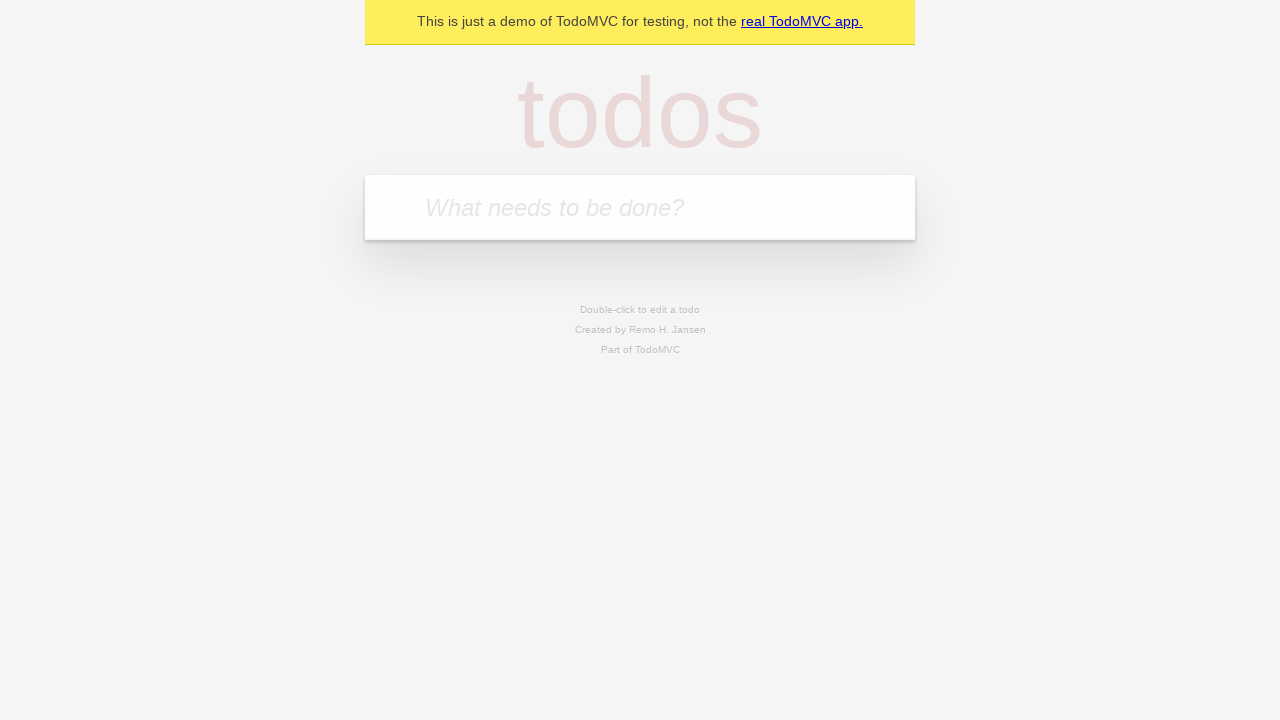

Filled todo input field with 'buy some cheese' on internal:attr=[placeholder="What needs to be done?"i]
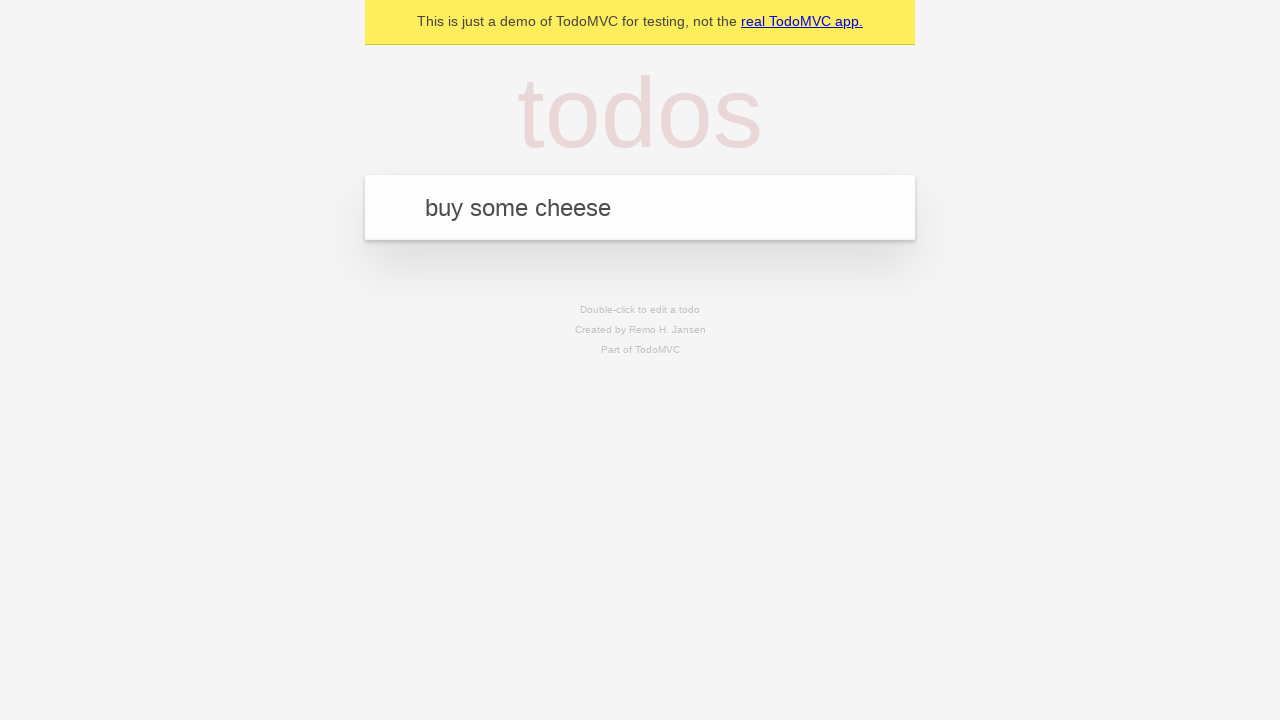

Pressed Enter to create todo 'buy some cheese' on internal:attr=[placeholder="What needs to be done?"i]
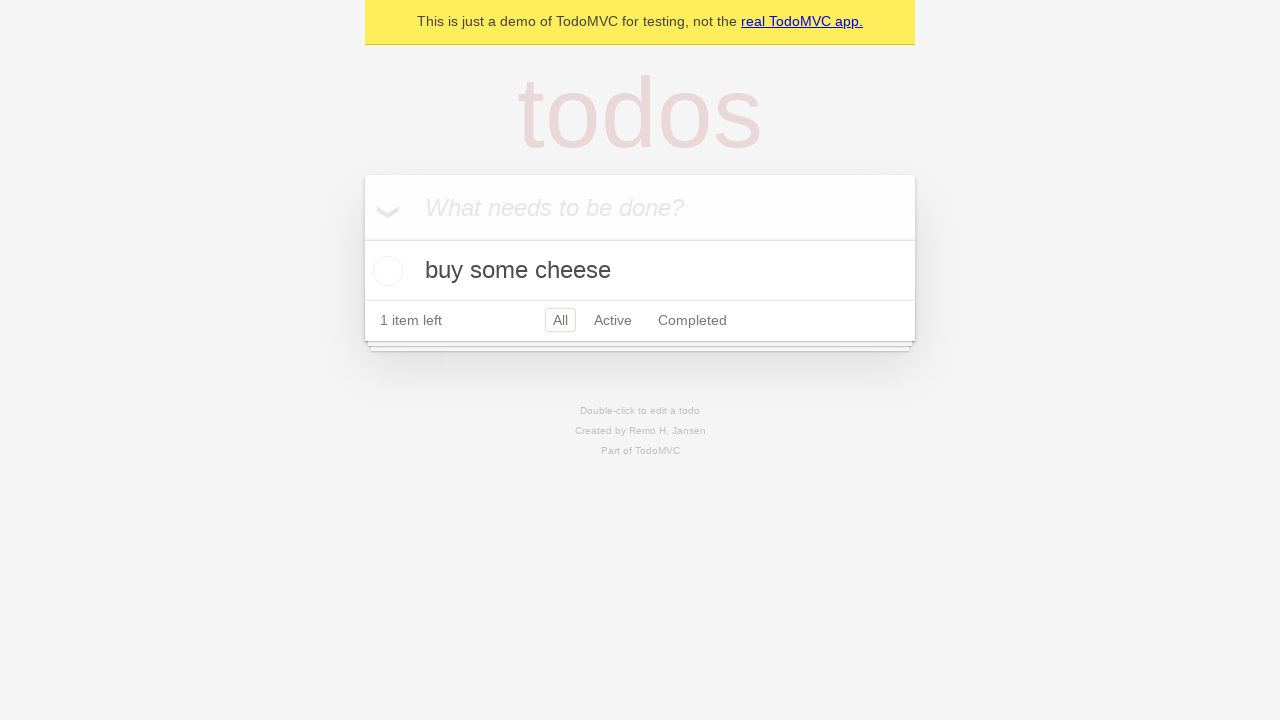

Filled todo input field with 'feed the cat' on internal:attr=[placeholder="What needs to be done?"i]
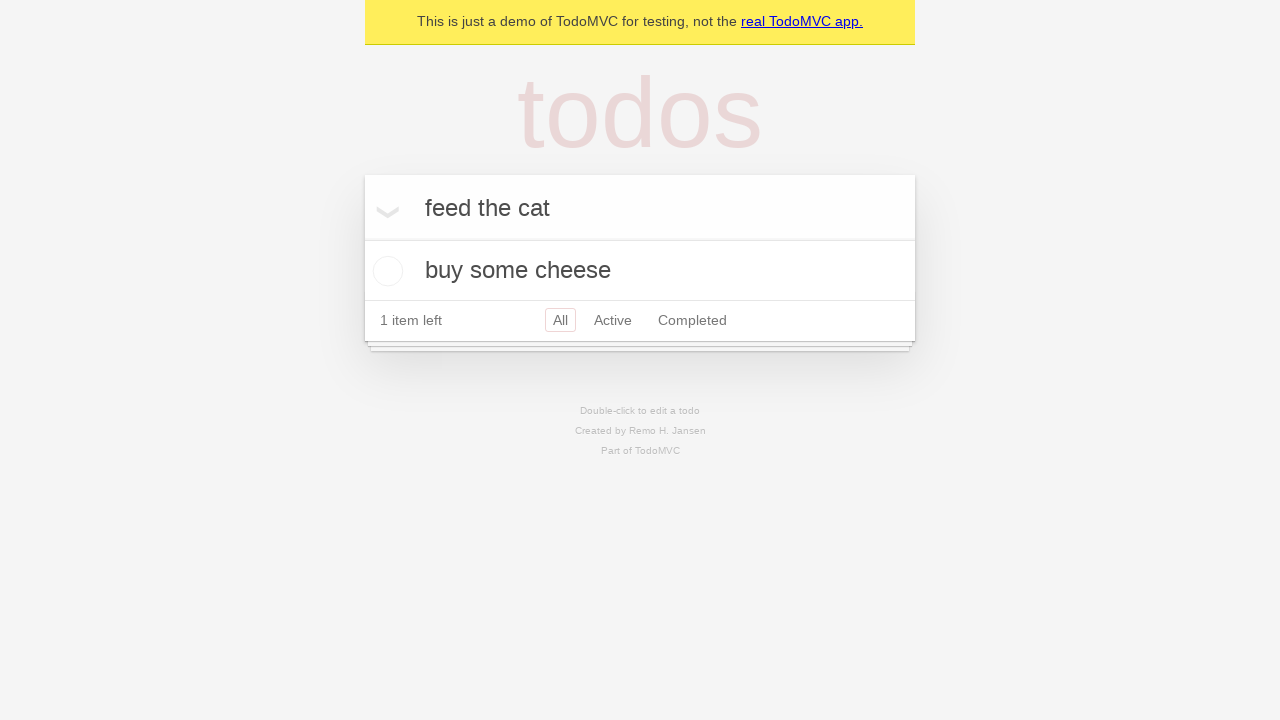

Pressed Enter to create todo 'feed the cat' on internal:attr=[placeholder="What needs to be done?"i]
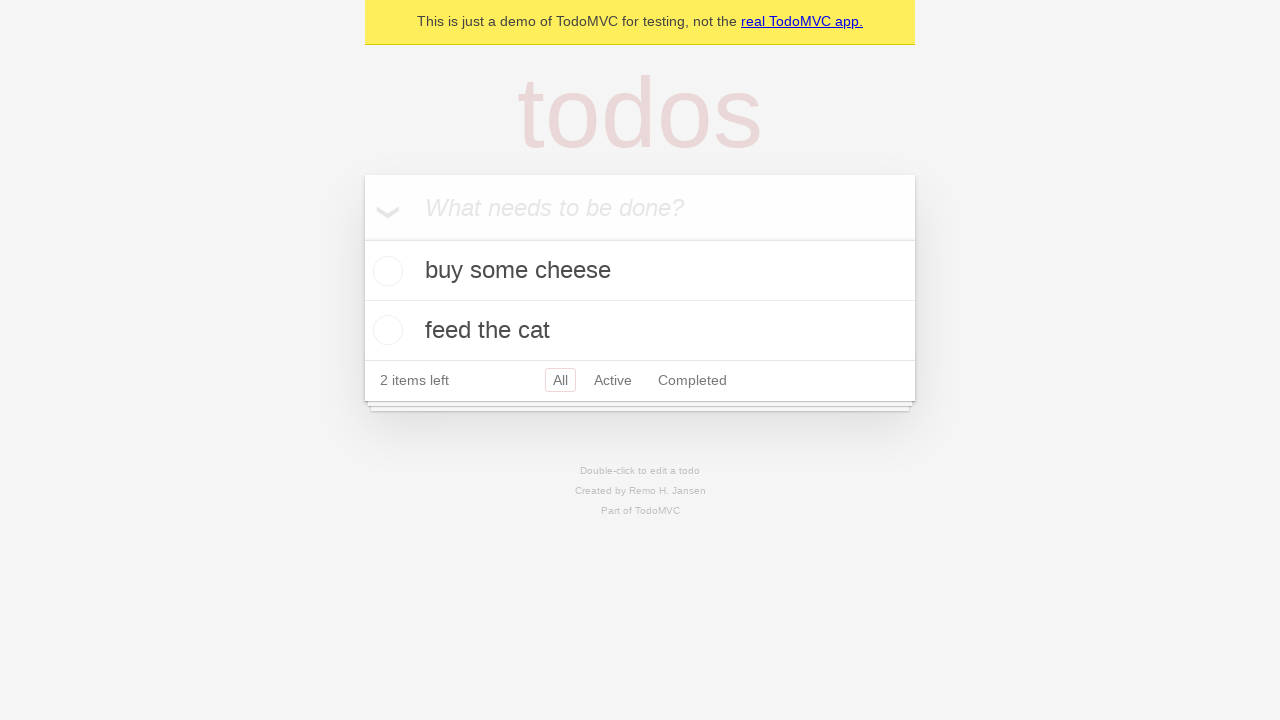

Checked the first todo item at (385, 271) on [data-testid='todo-item'] >> nth=0 >> internal:role=checkbox
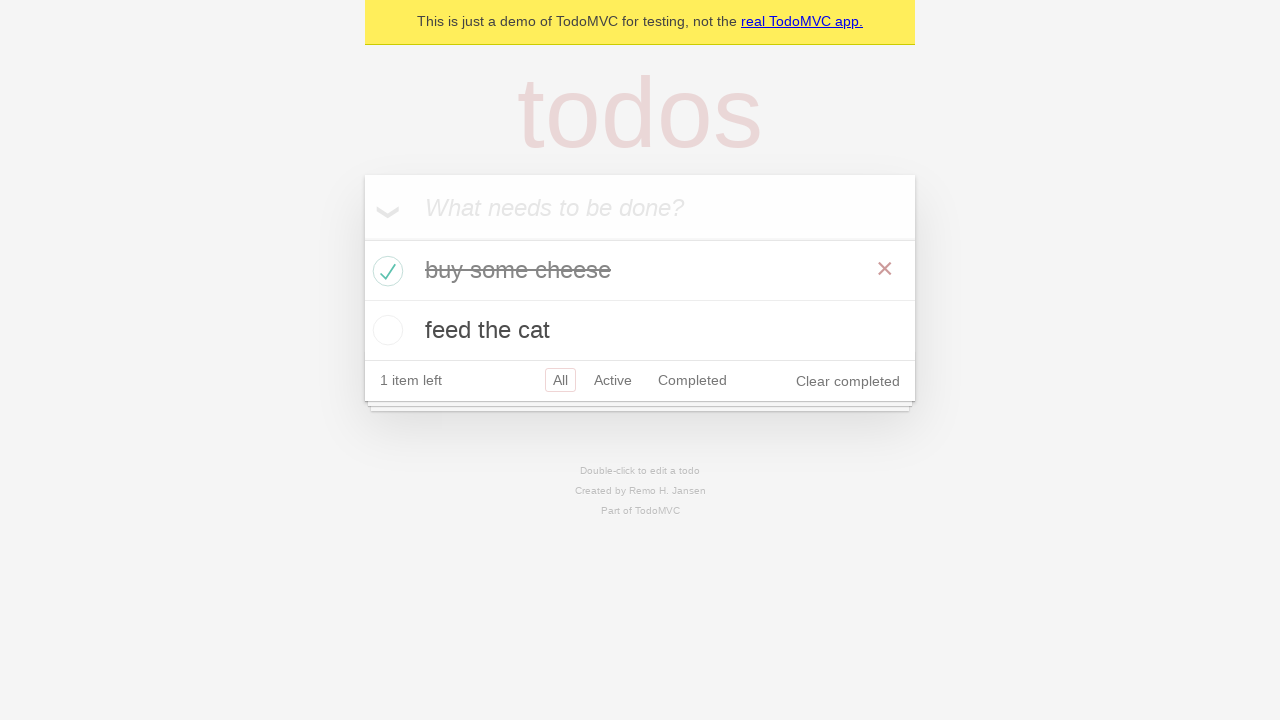

Reloaded the page to test data persistence
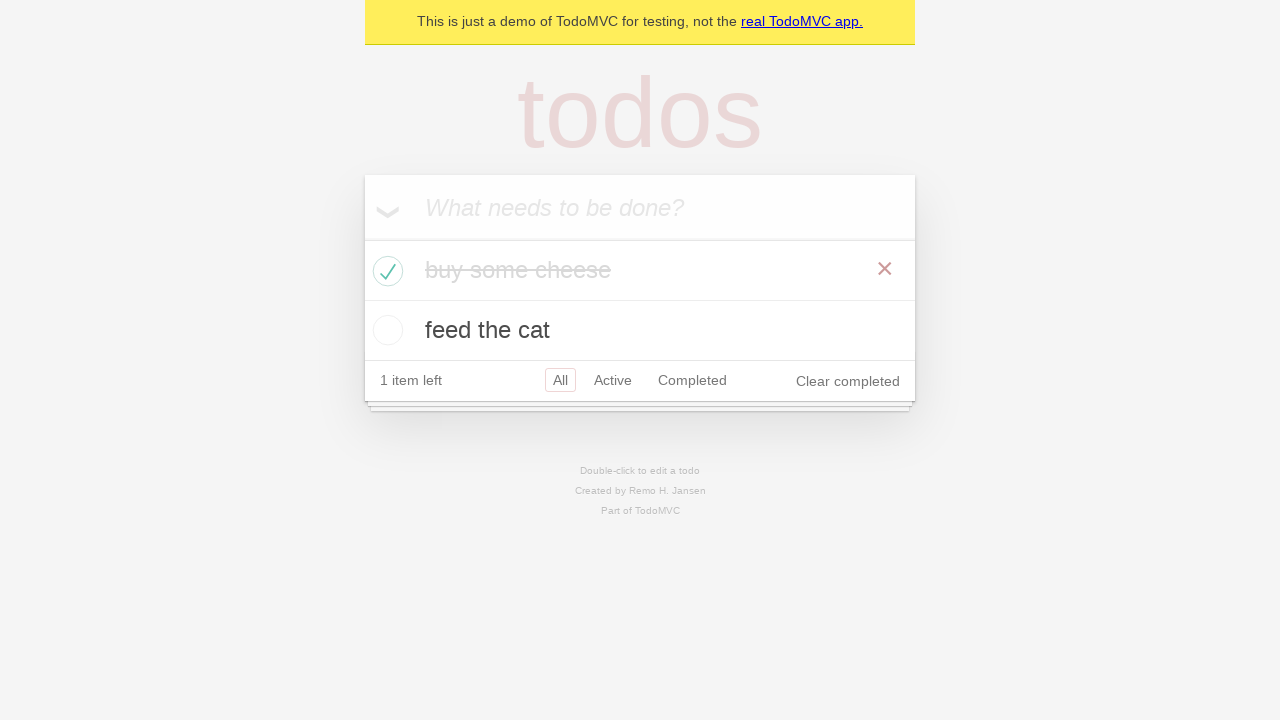

Todo items loaded after page reload
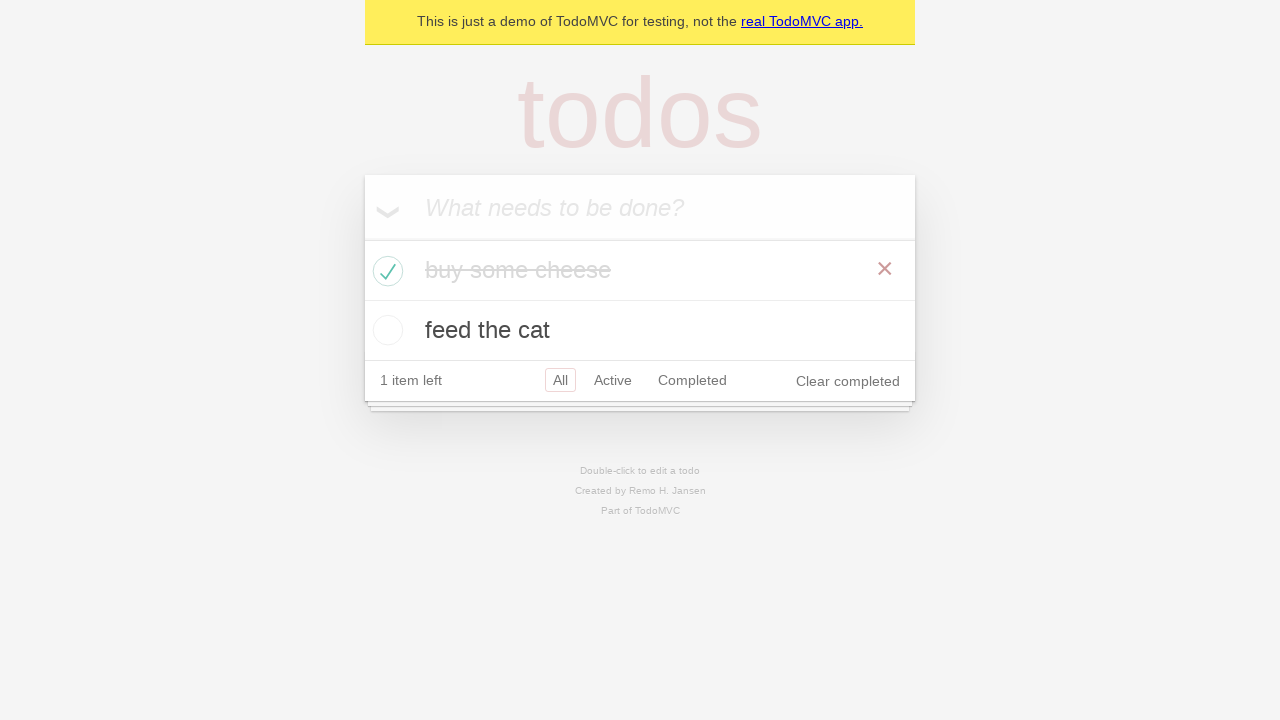

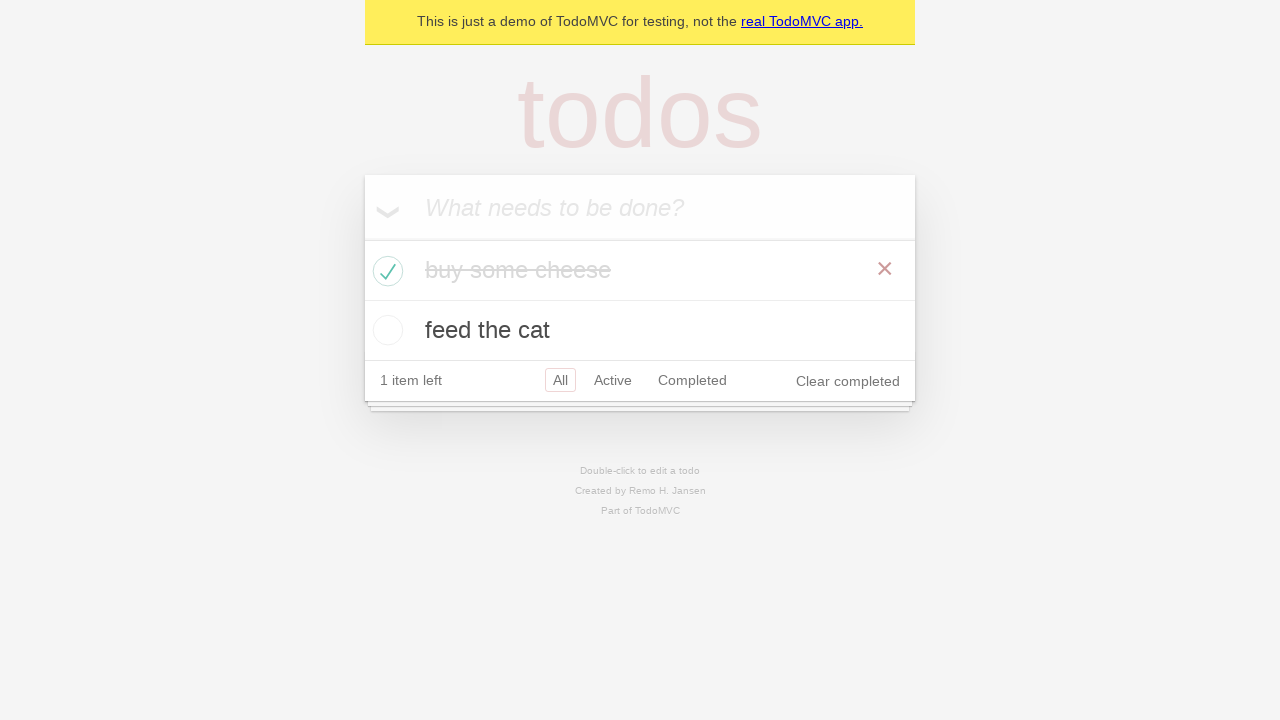